Tests JavaScript alert handling by clicking buttons that trigger alerts and accepting them, including a timed alert

Starting URL: https://demoqa.com/alerts

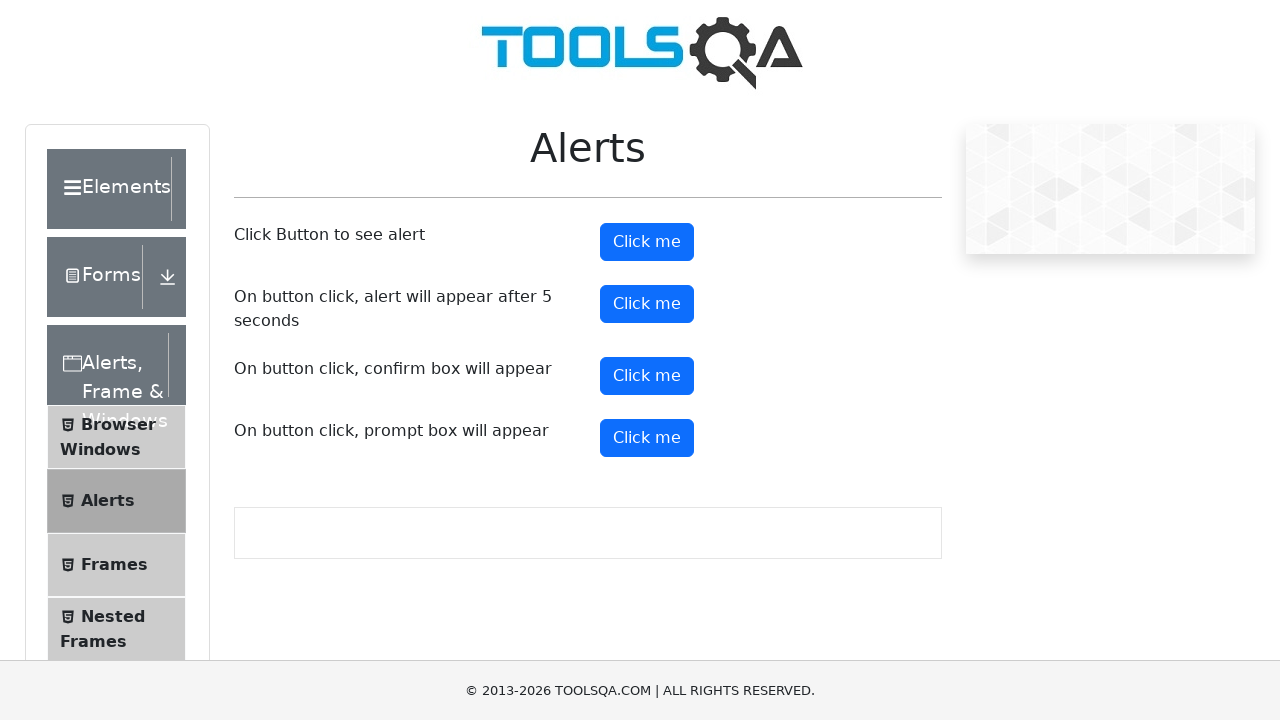

Set up dialog handler to accept all alerts
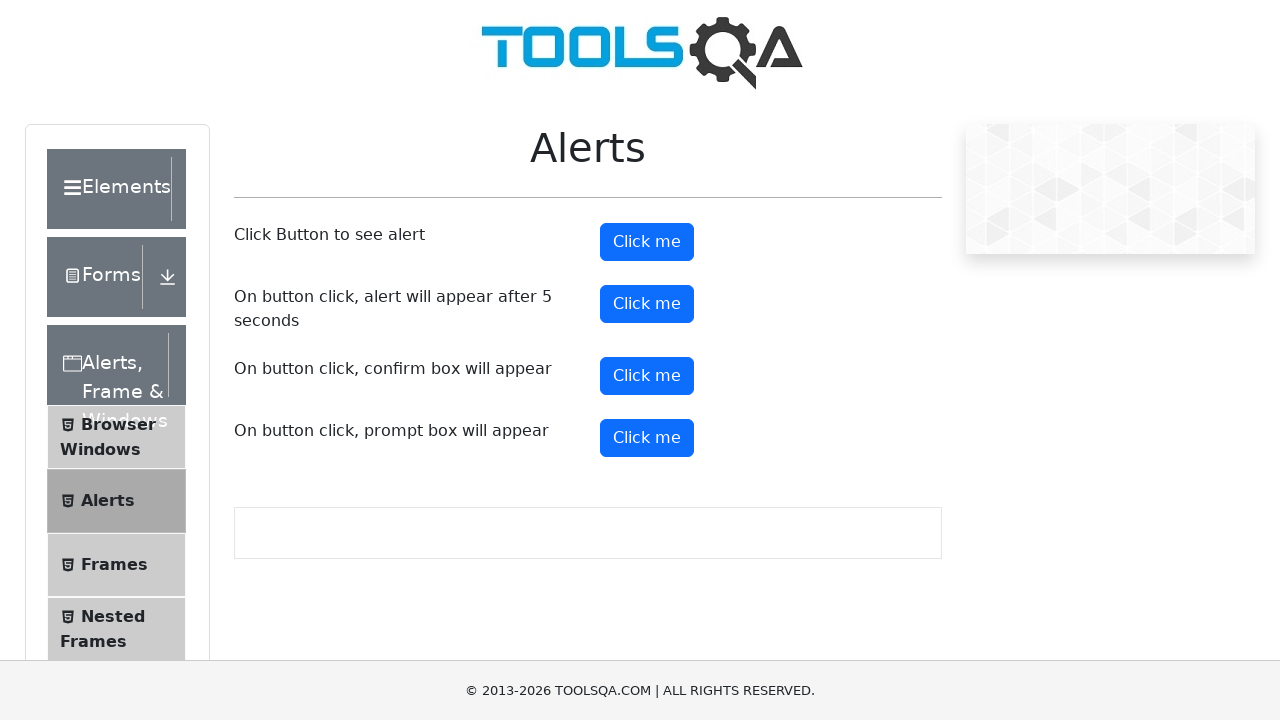

Clicked alert button to trigger JavaScript alert at (647, 242) on #alertButton
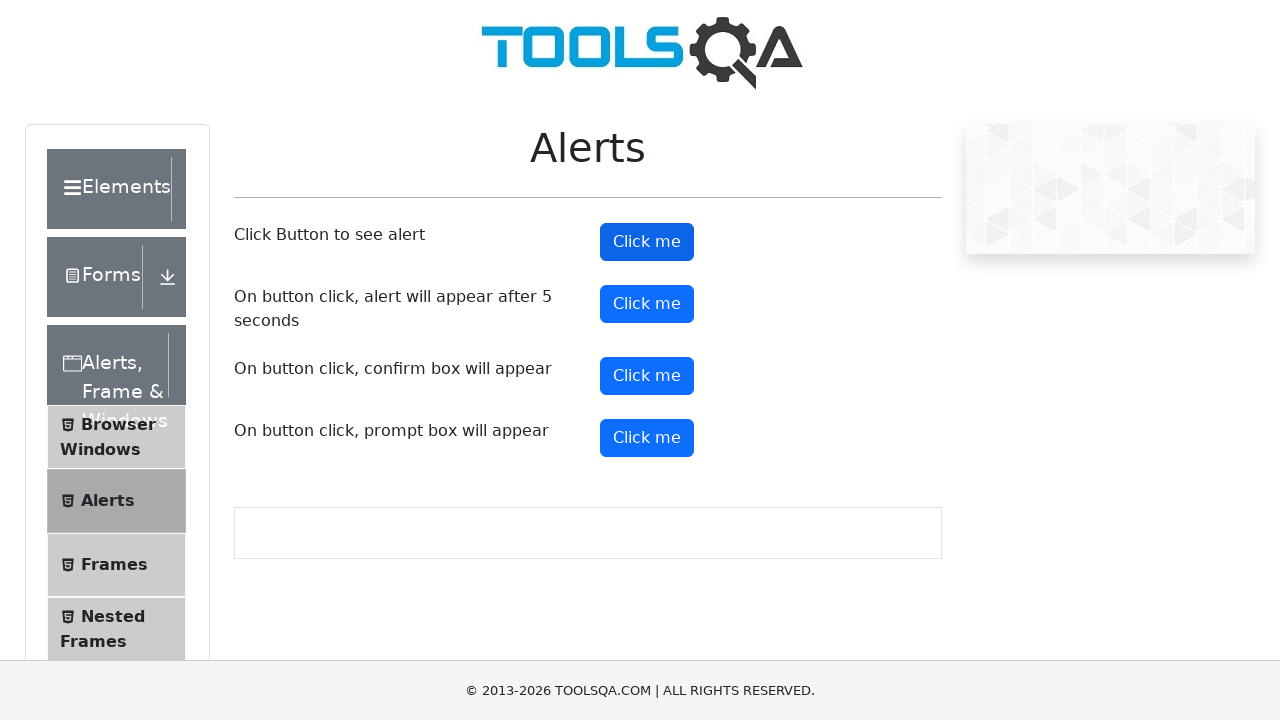

Waited 2 seconds for alert to be processed
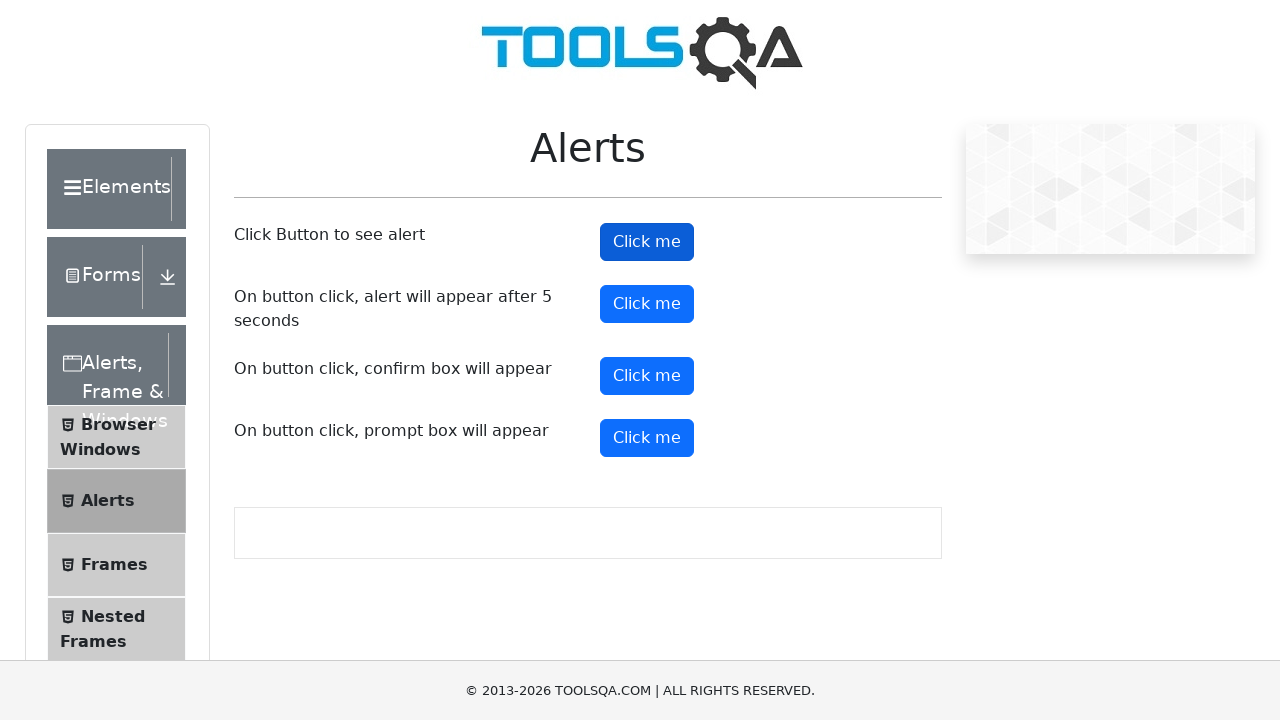

Clicked timer alert button to trigger delayed alert at (647, 304) on #timerAlertButton
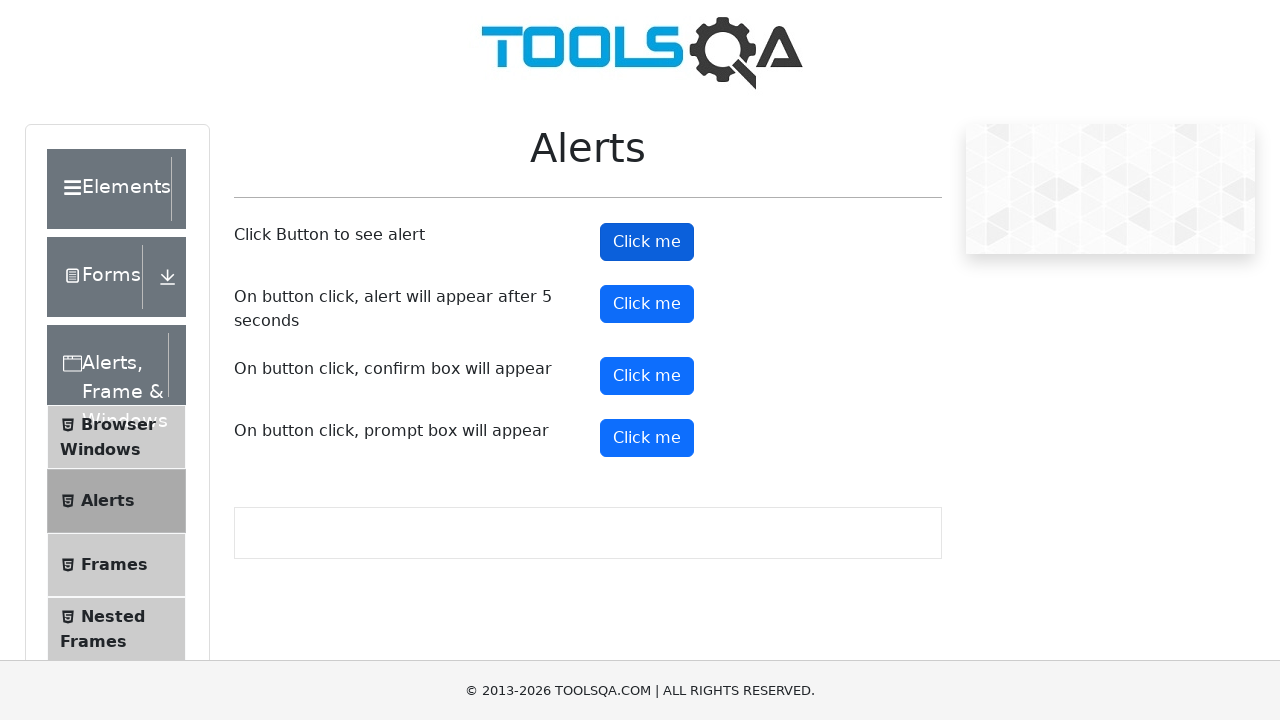

Waited 5 seconds for timed alert to appear and be handled
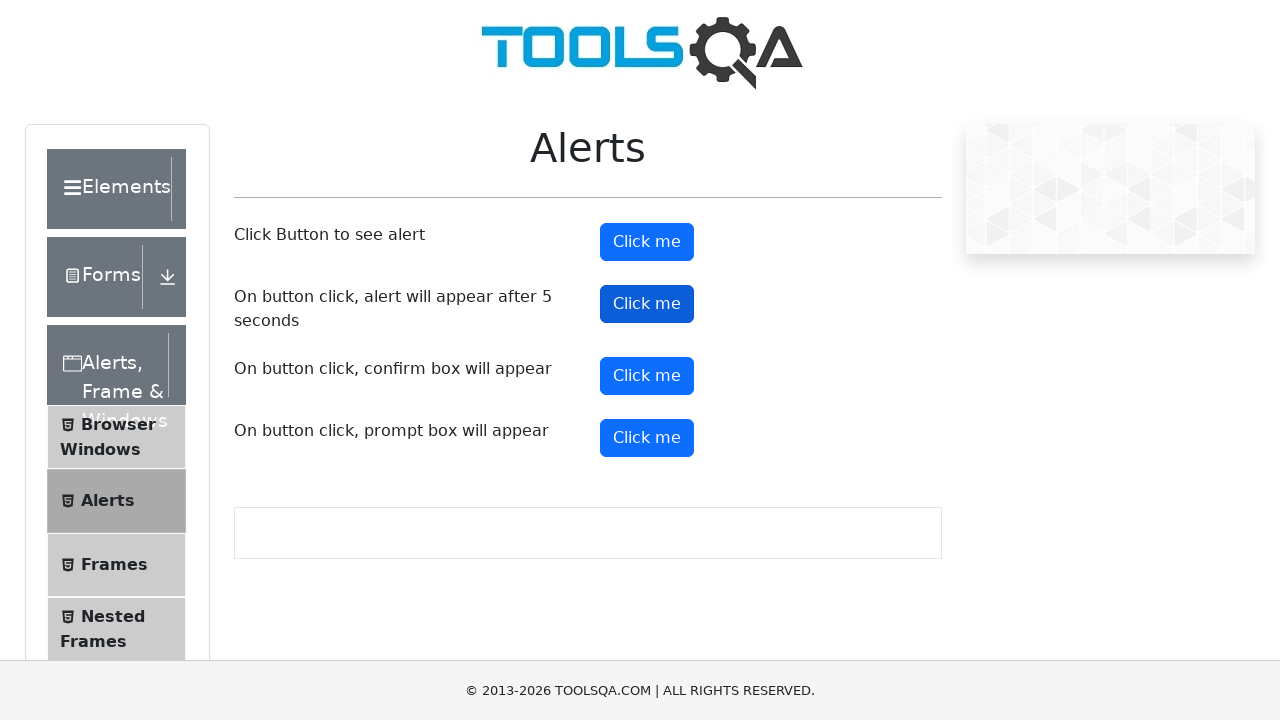

Clicked confirm button to trigger confirmation dialog at (647, 376) on #confirmButton
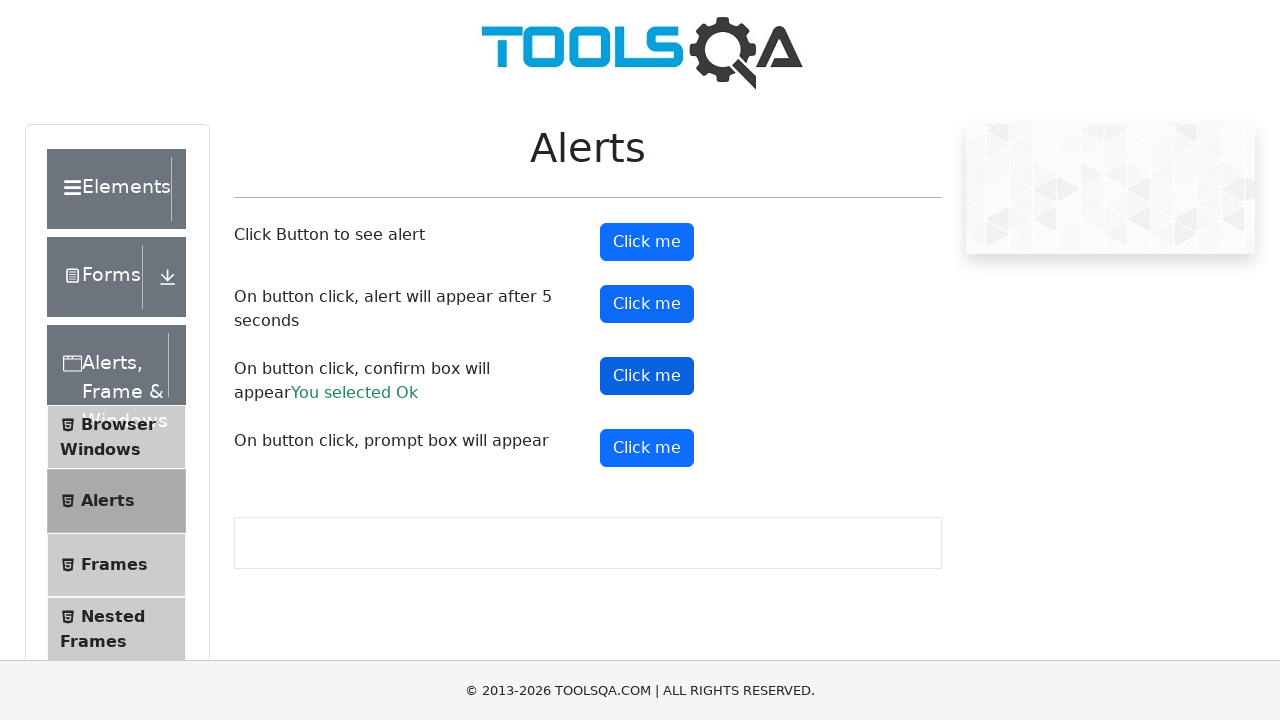

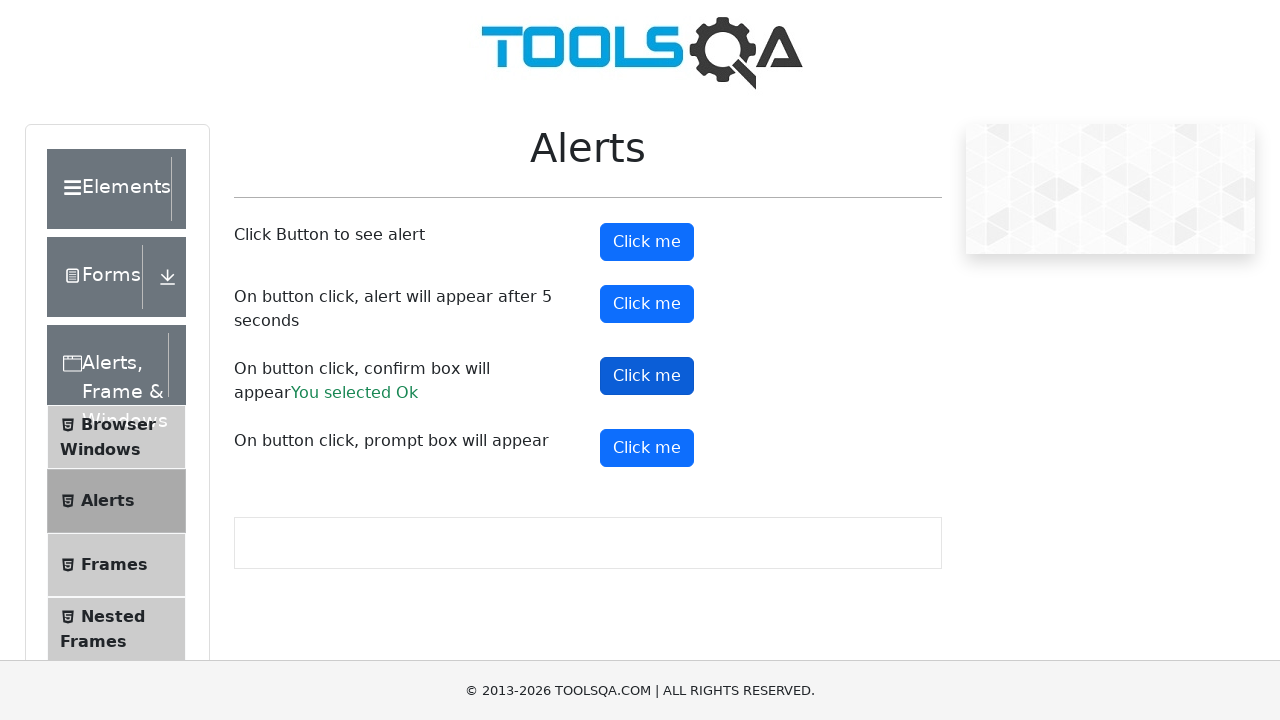